Validates the first row contents of the table contain expected values

Starting URL: https://the-internet.herokuapp.com/challenging_dom

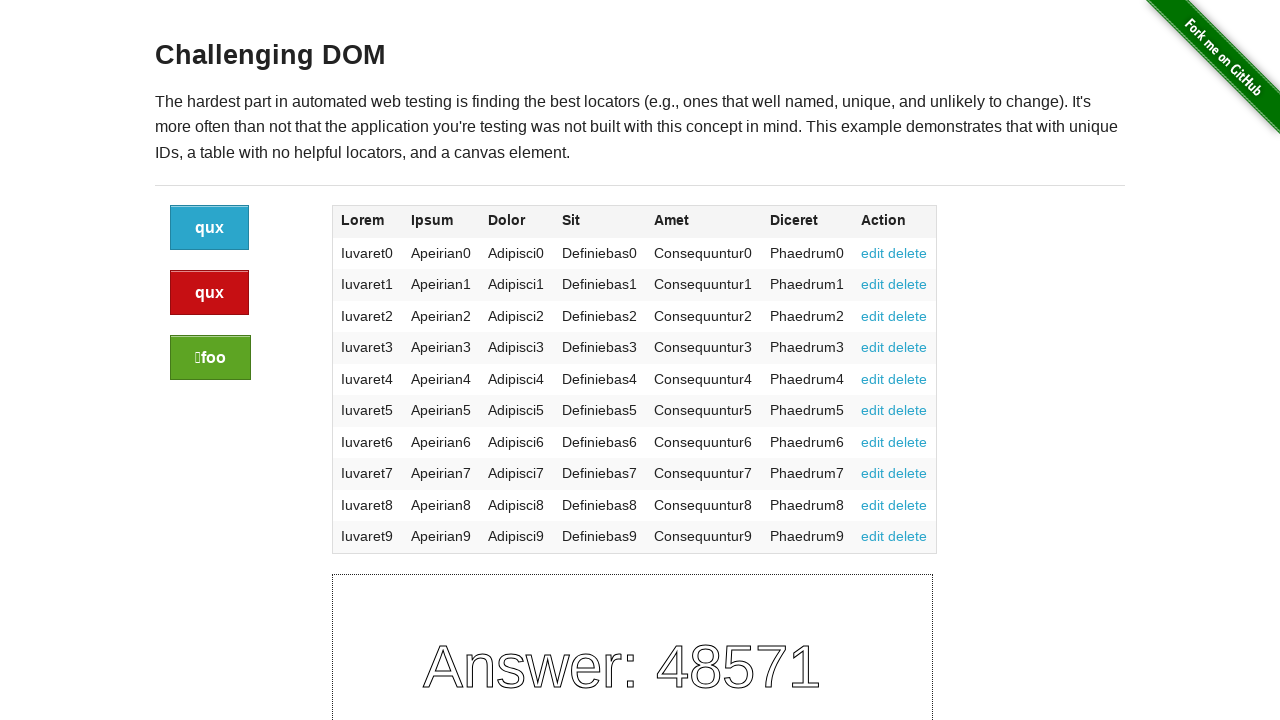

Navigated to the Challenging DOM page
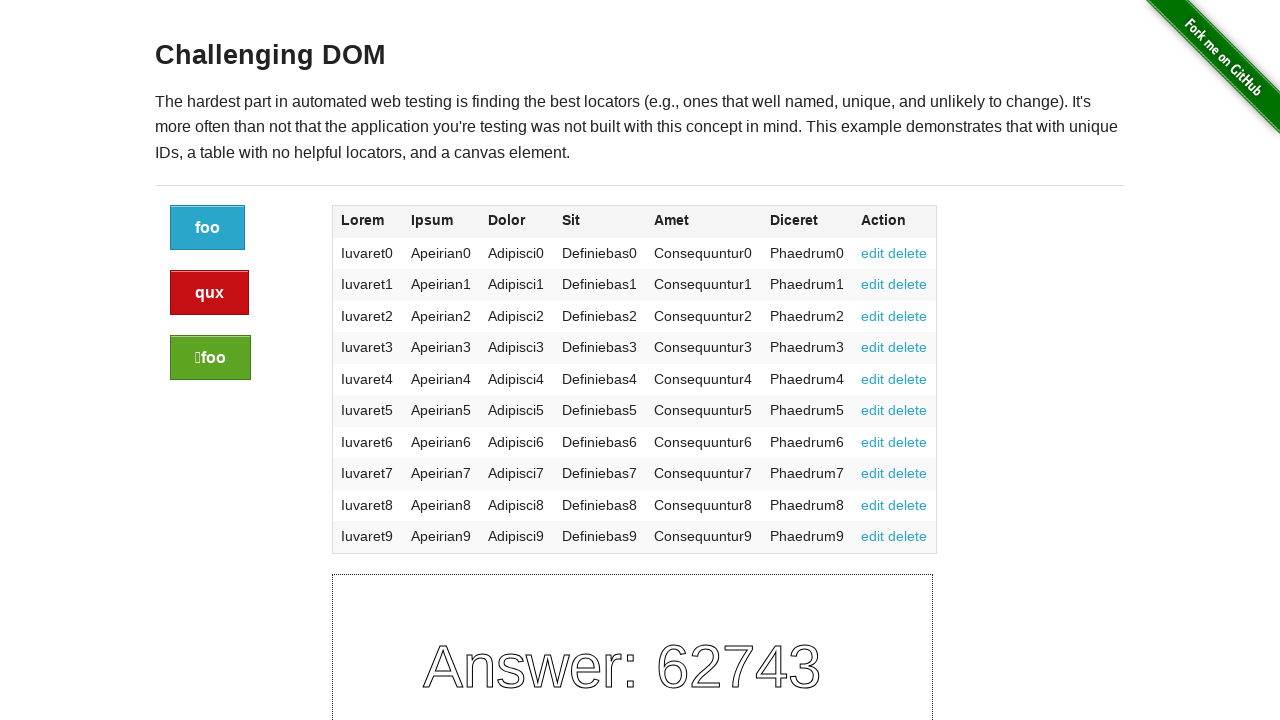

Retrieved all cells from the first table row
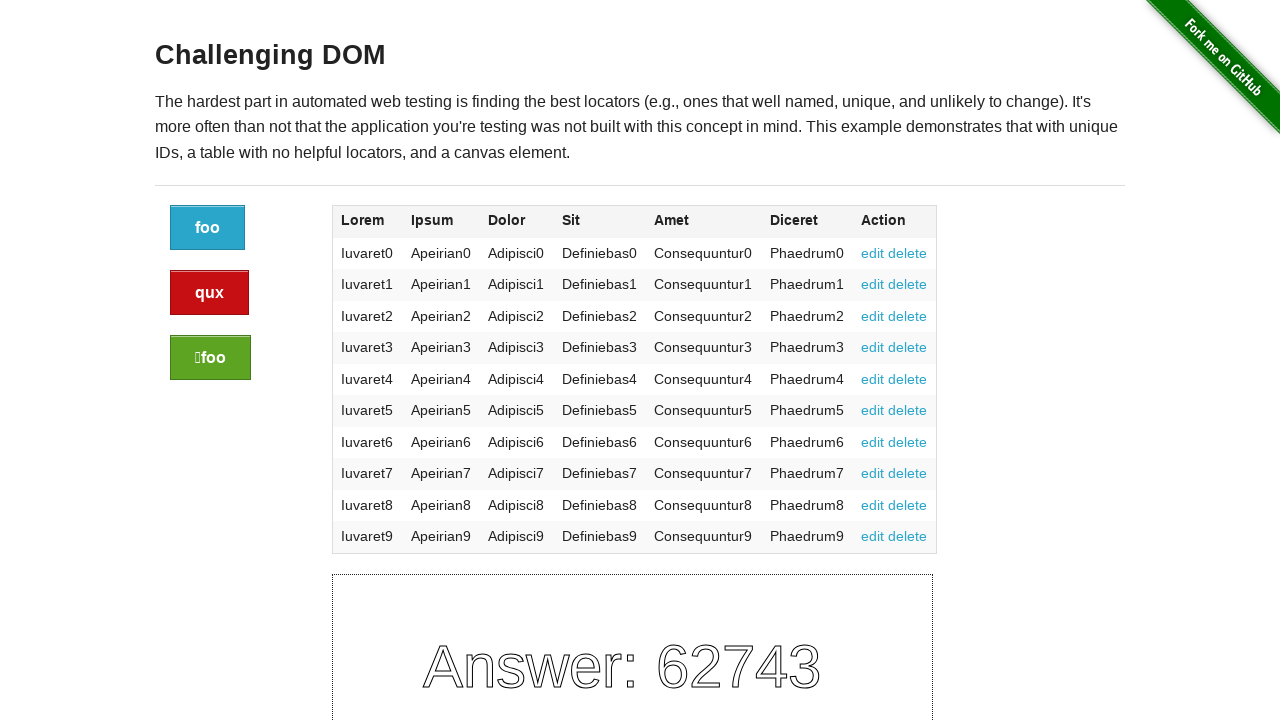

Verified first cell contains 'Iuvaret0'
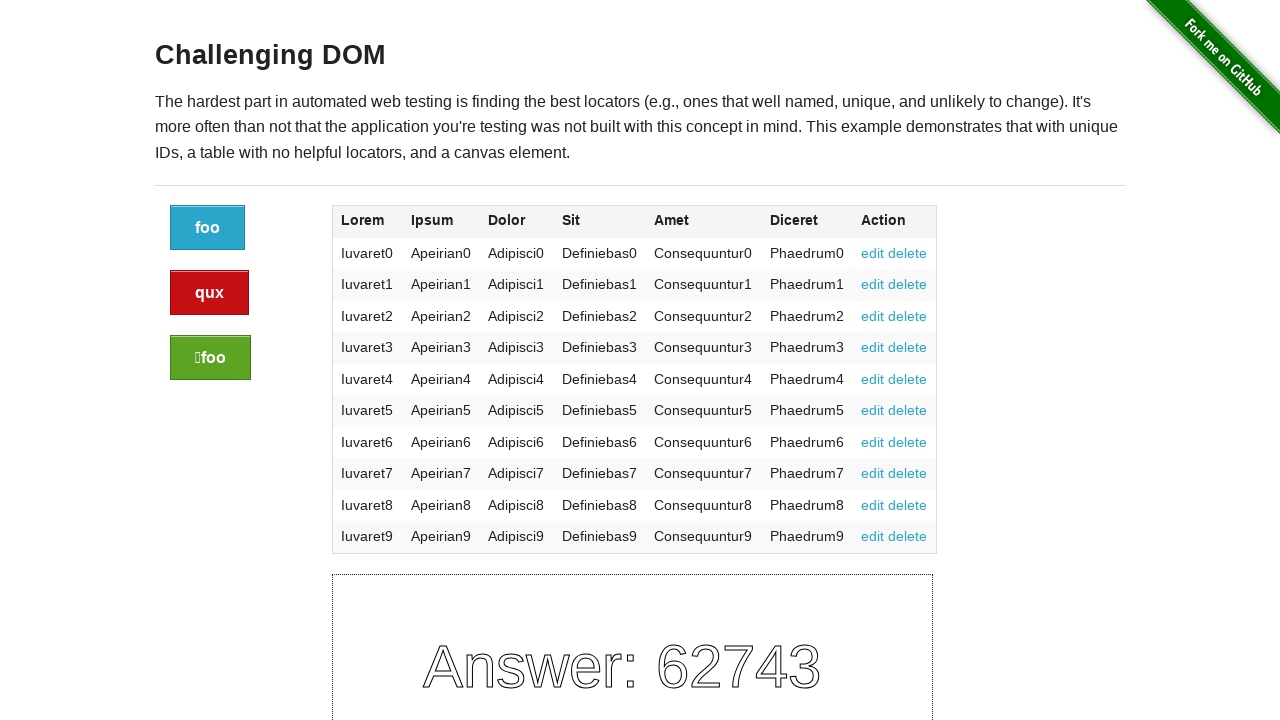

Verified second cell contains 'Apeirian0'
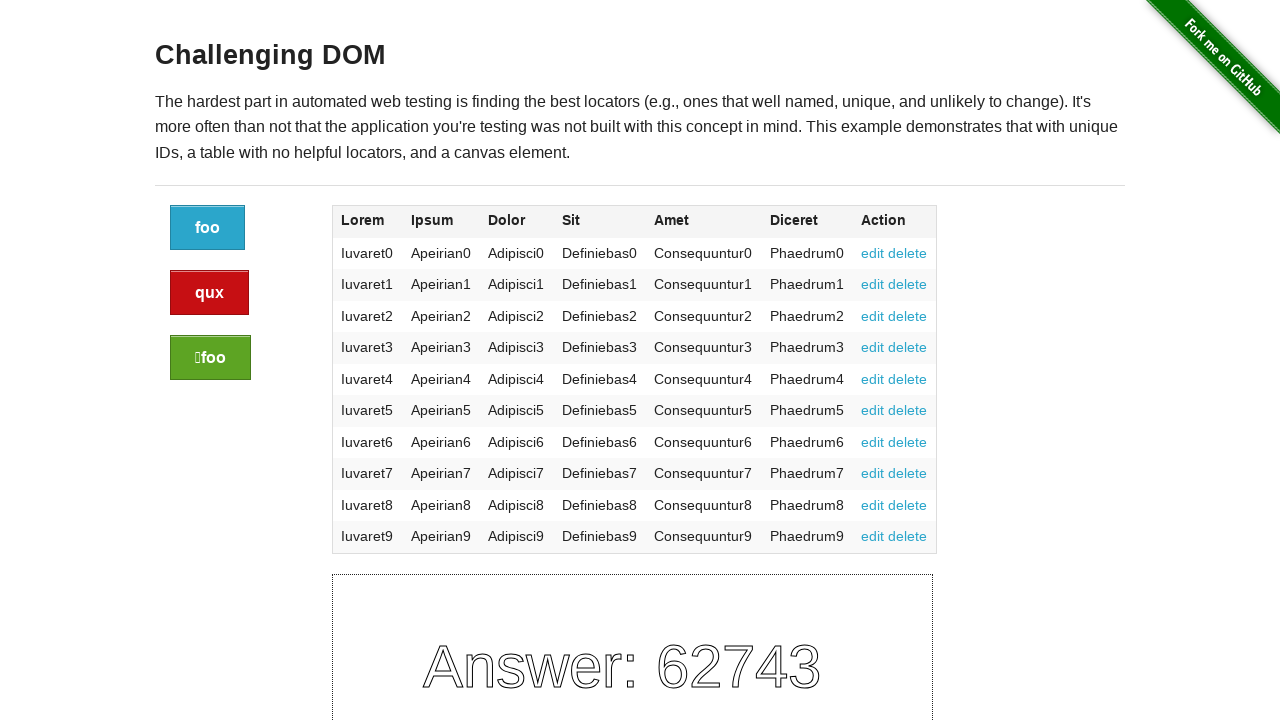

Verified third cell contains 'Adipisci0'
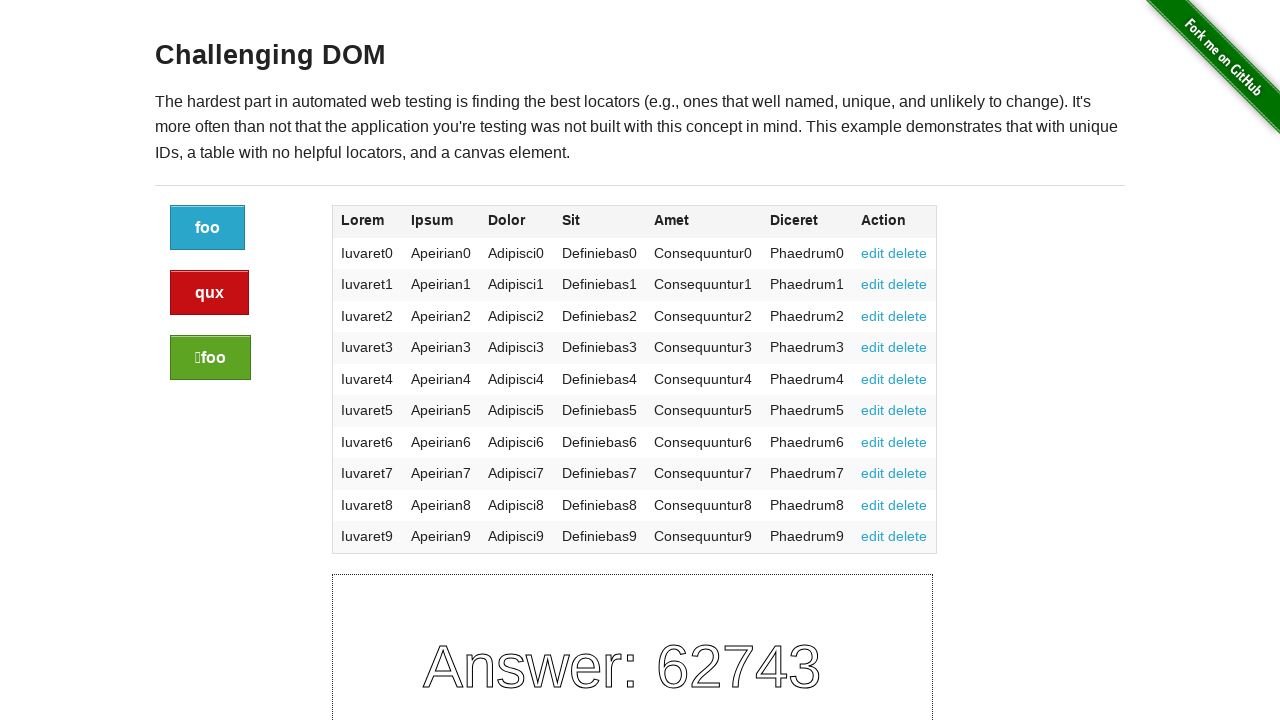

Verified fourth cell contains 'Definiebas0'
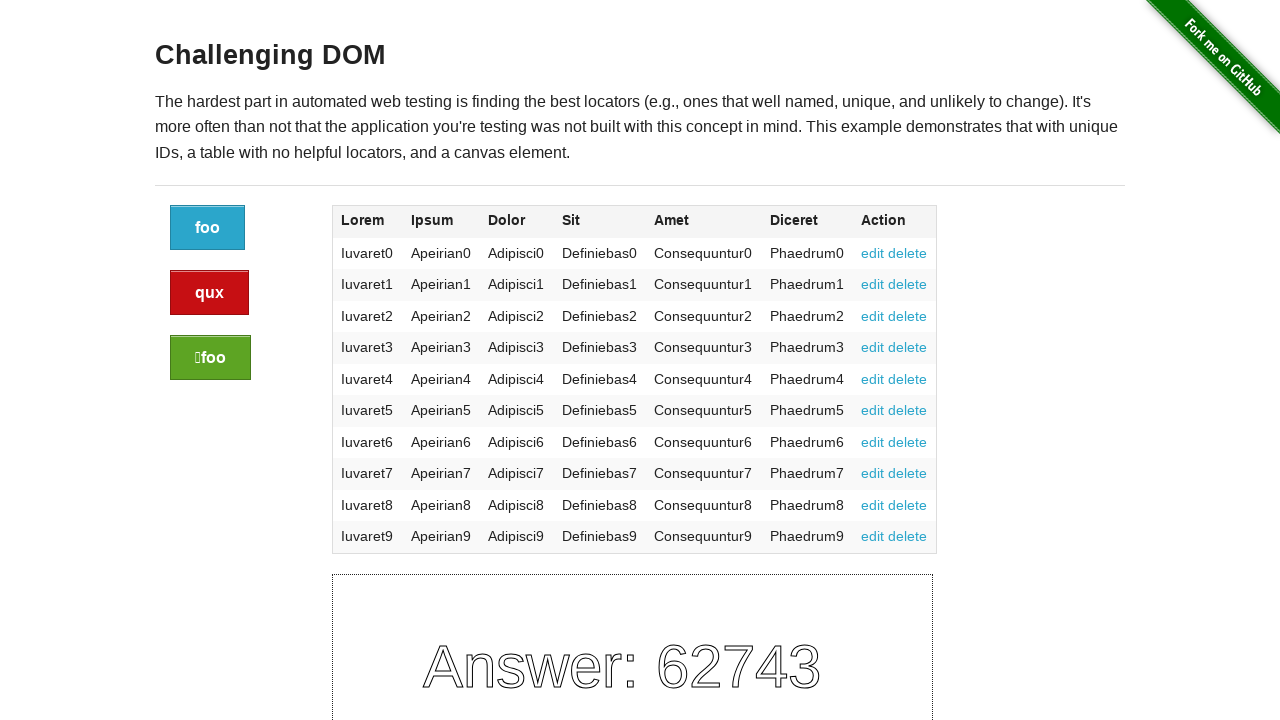

Verified fifth cell contains 'Consequuntur0'
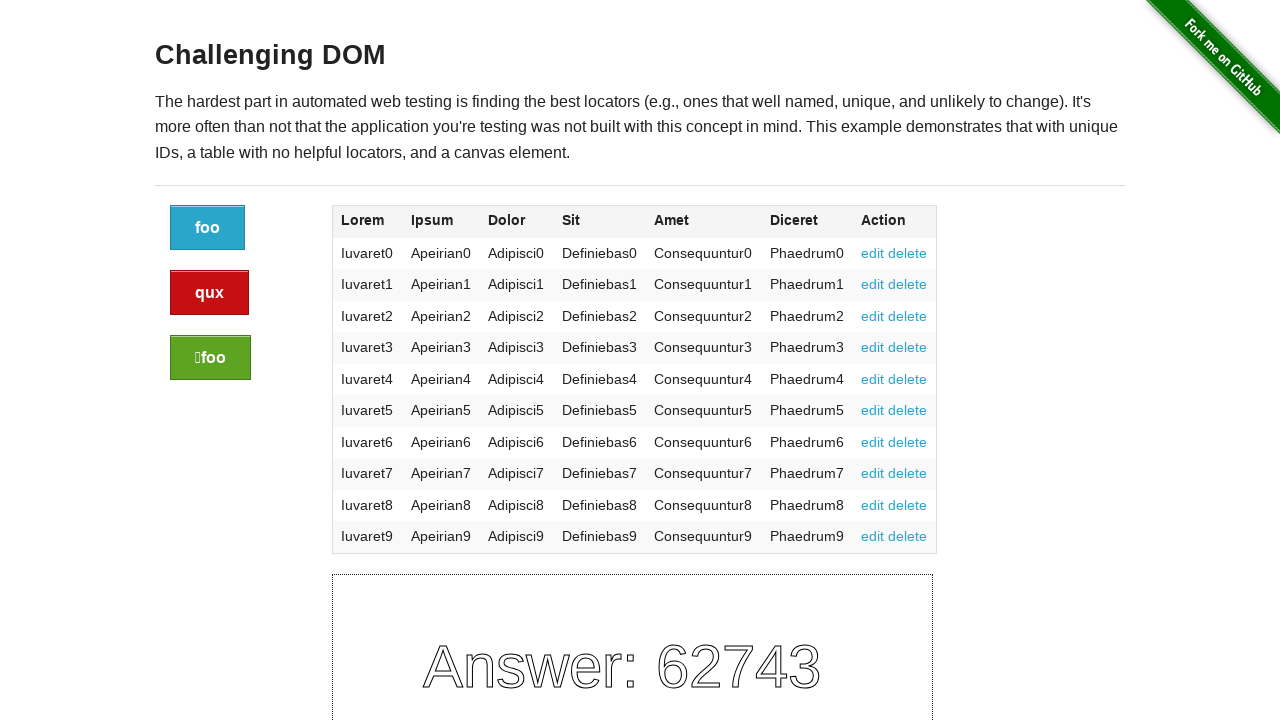

Verified sixth cell contains 'Phaedrum0'
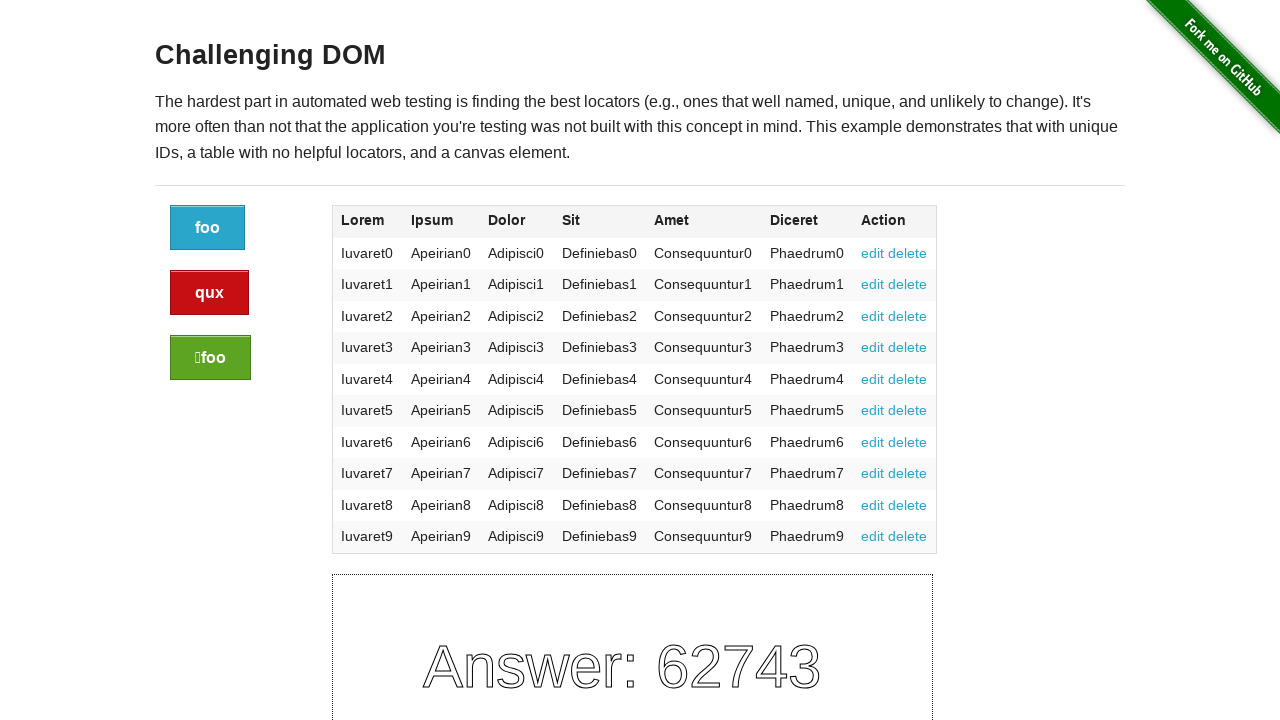

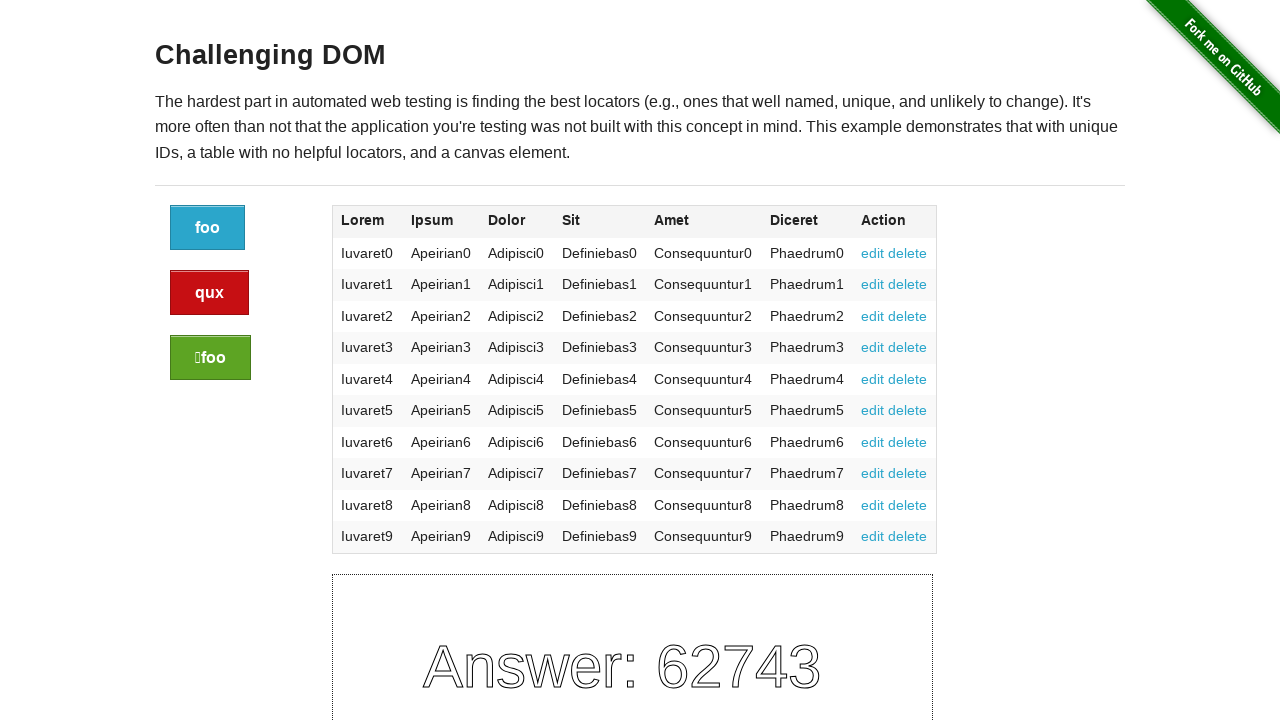